Scrolls down the page by 250 pixels using JavaScript executor

Starting URL: https://seleniumui.moderntester.pl/high-site.php

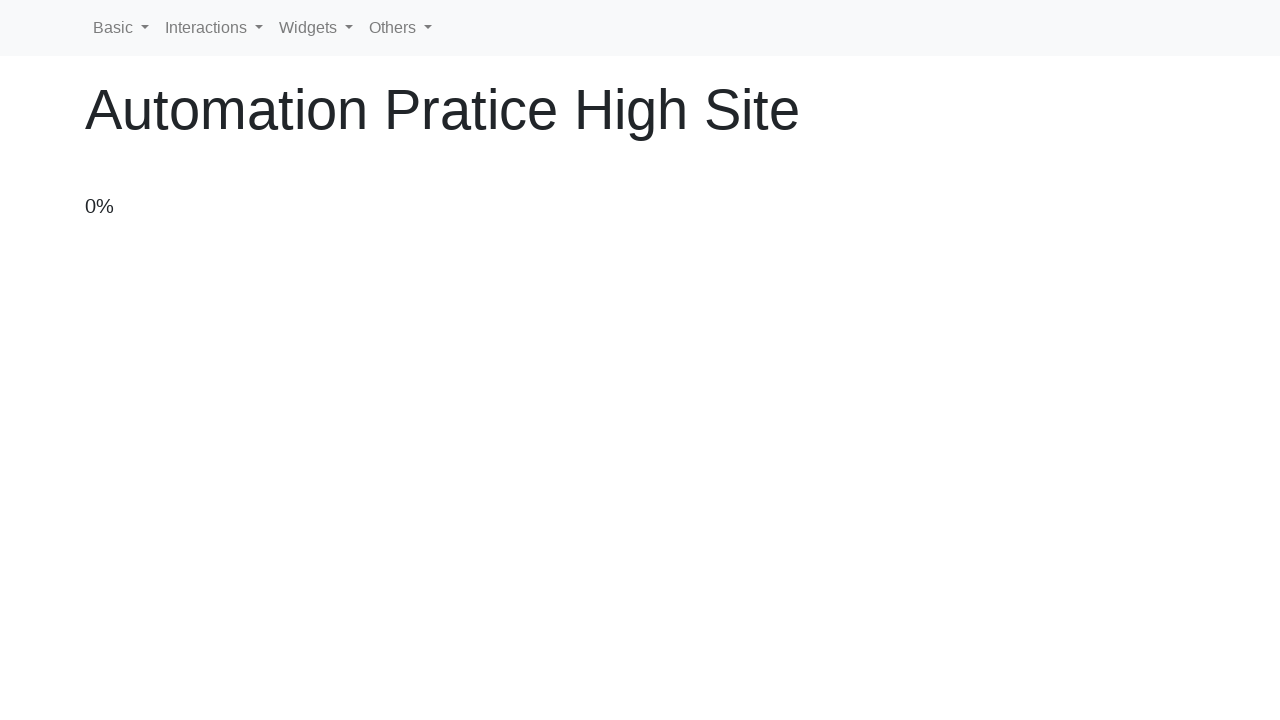

Scrolled down the page by 250 pixels using JavaScript executor
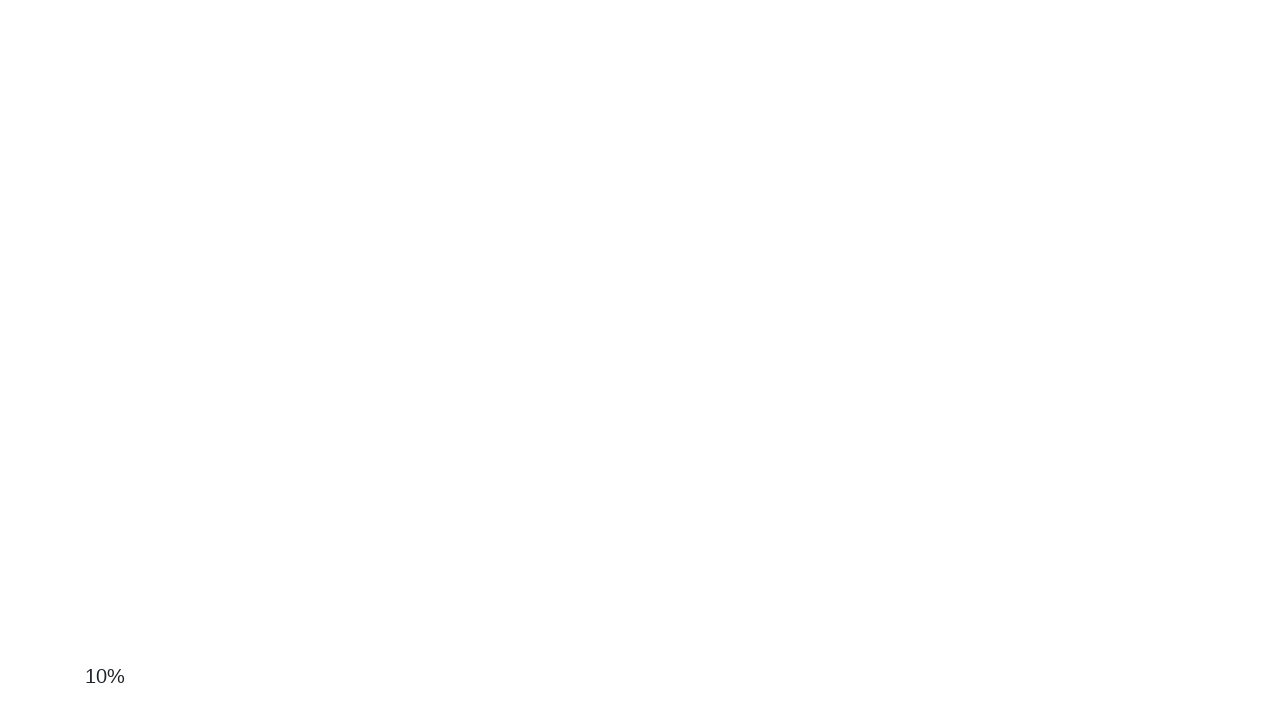

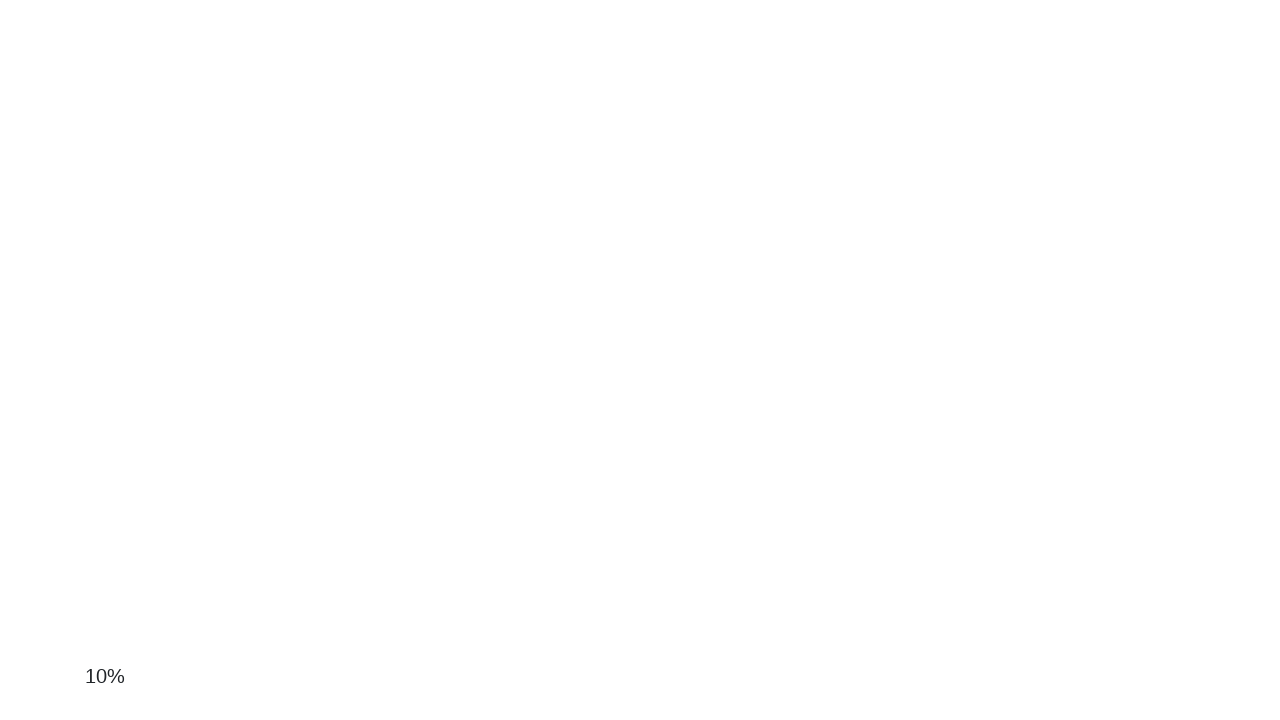